Tests prompt box alert by clicking a button, entering a name "Erol" into the prompt, accepting it, and verifying the result contains the entered name.

Starting URL: https://demoqa.com/alerts

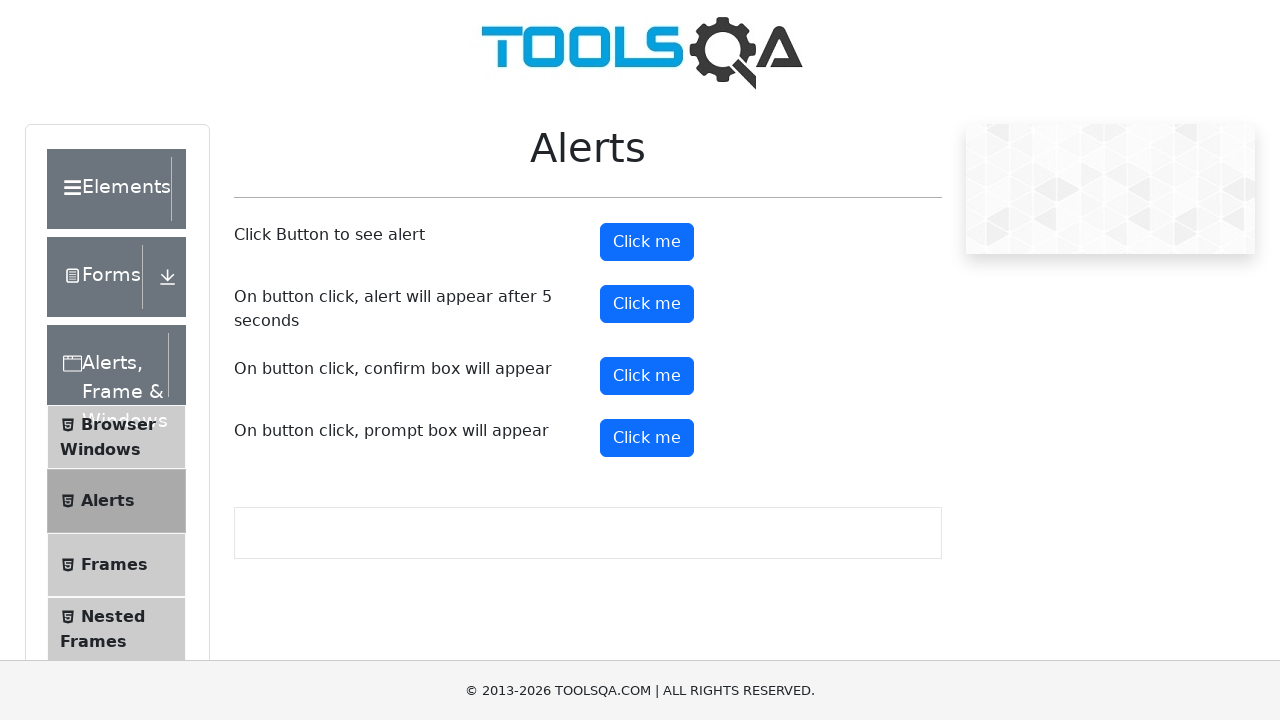

Set up dialog handler to accept prompt with 'Erol'
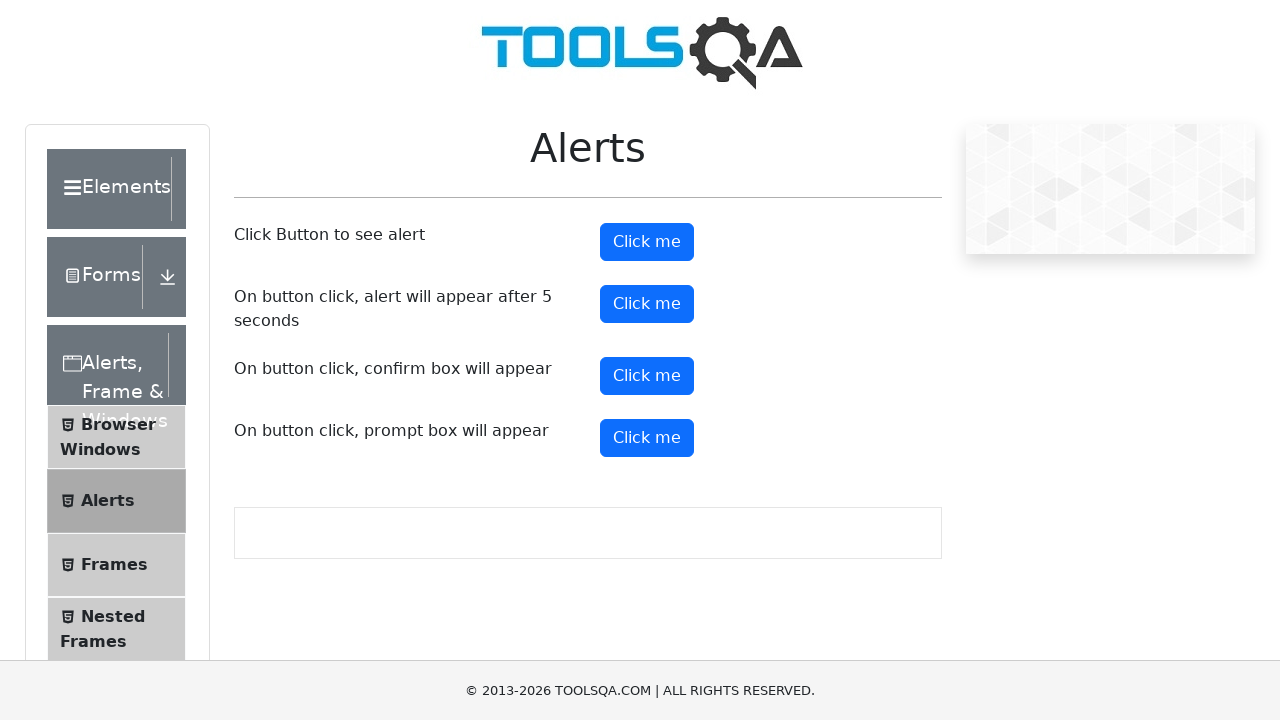

Clicked the fifth button to trigger prompt box at (647, 438) on xpath=(//button)[5]
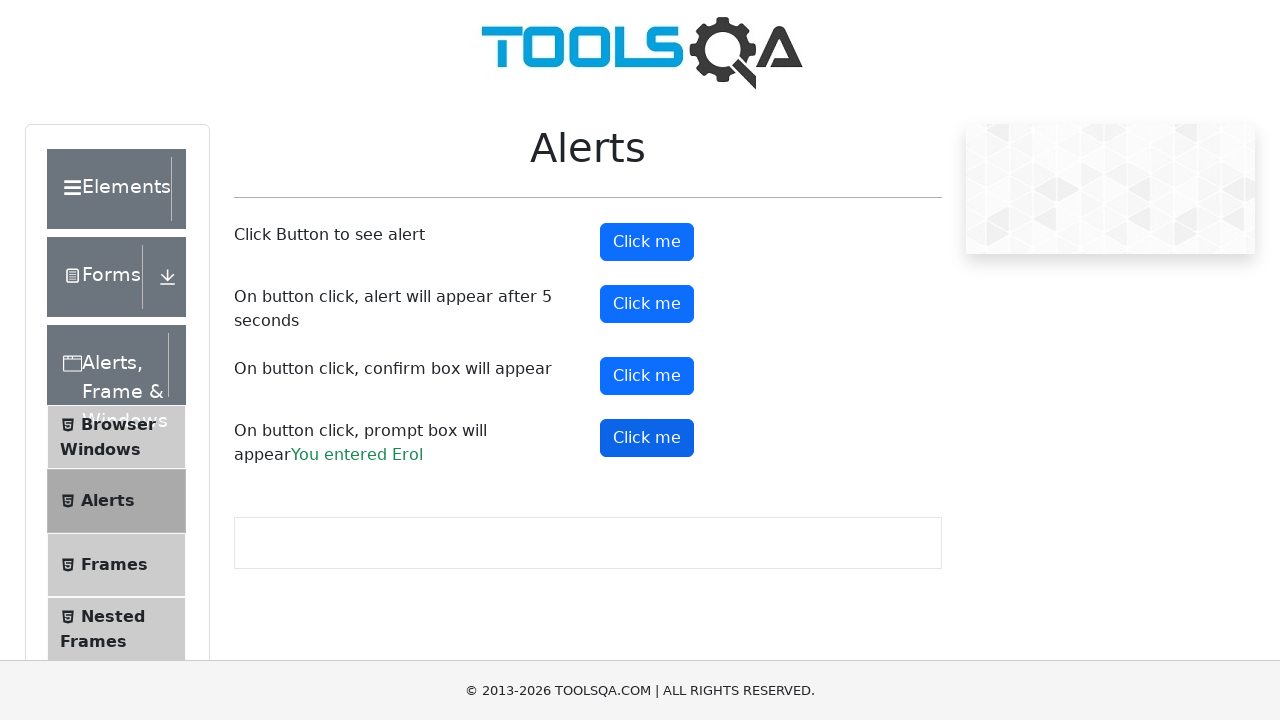

Waited for prompt result element to appear
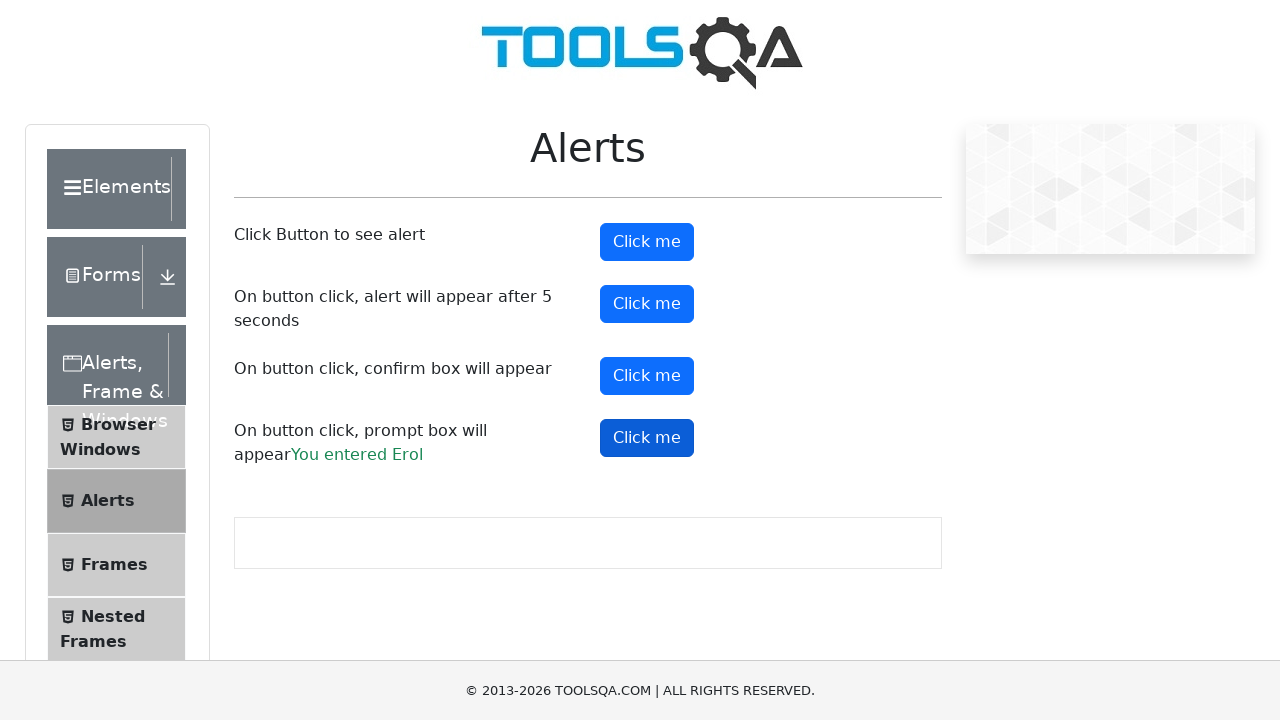

Retrieved prompt result text content
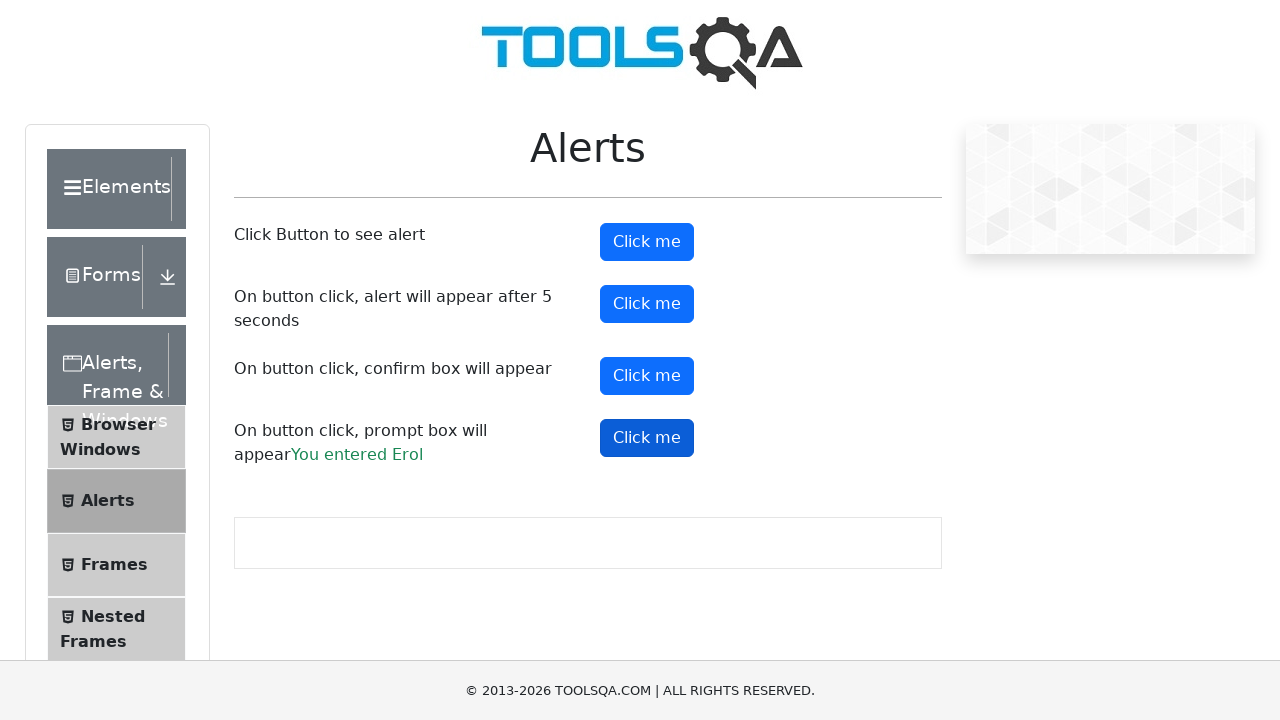

Verified that result text contains 'Erol'
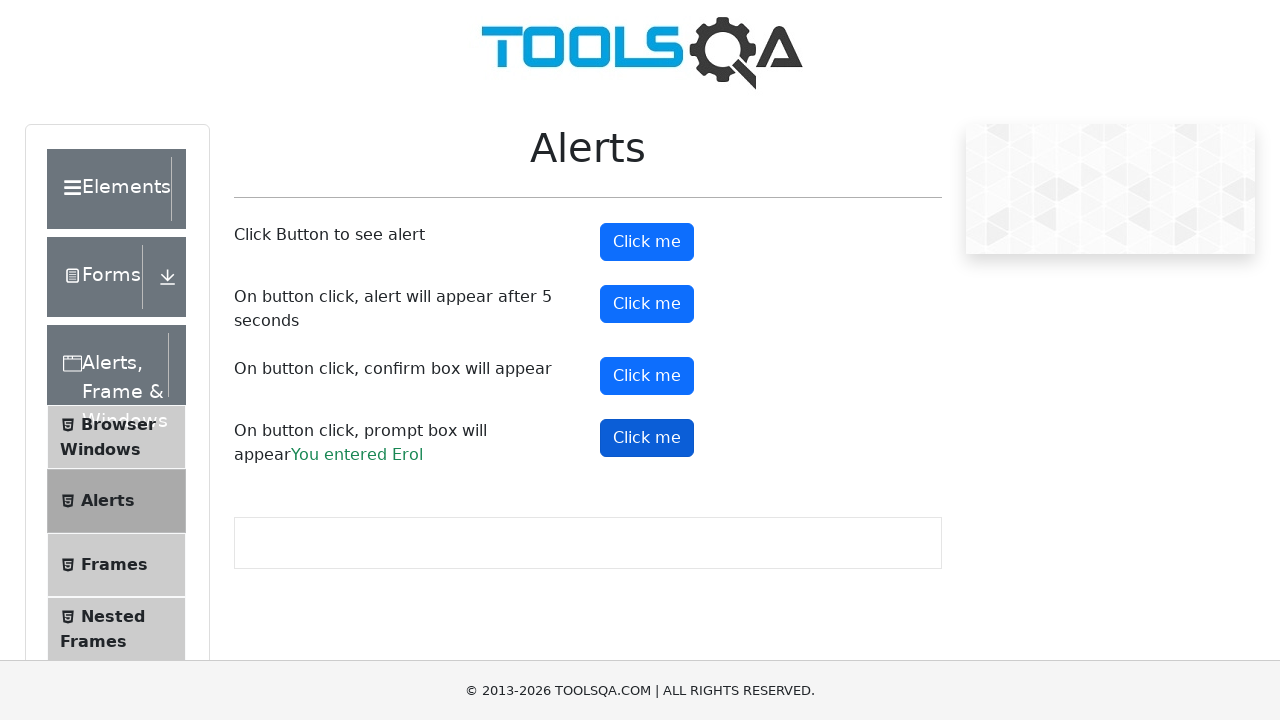

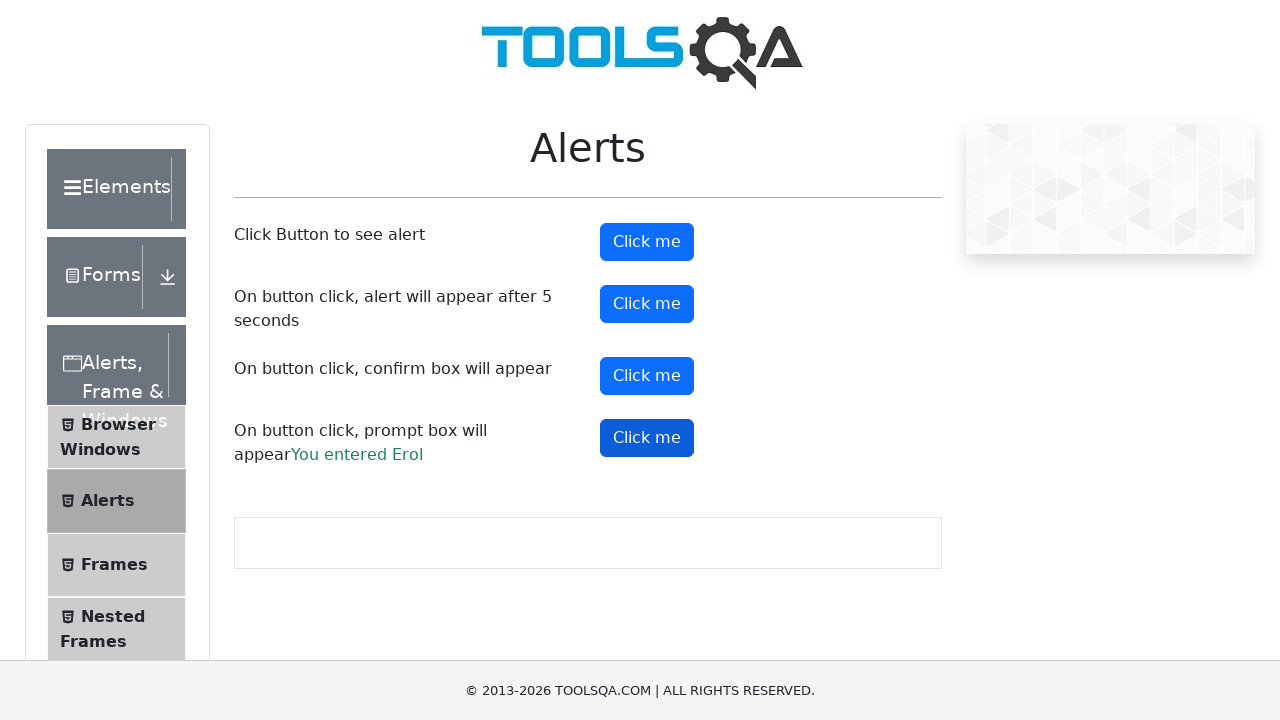